Tests navigation to the Elements section by clicking on the Elements card and verifying the URL changes

Starting URL: https://demoqa.com/

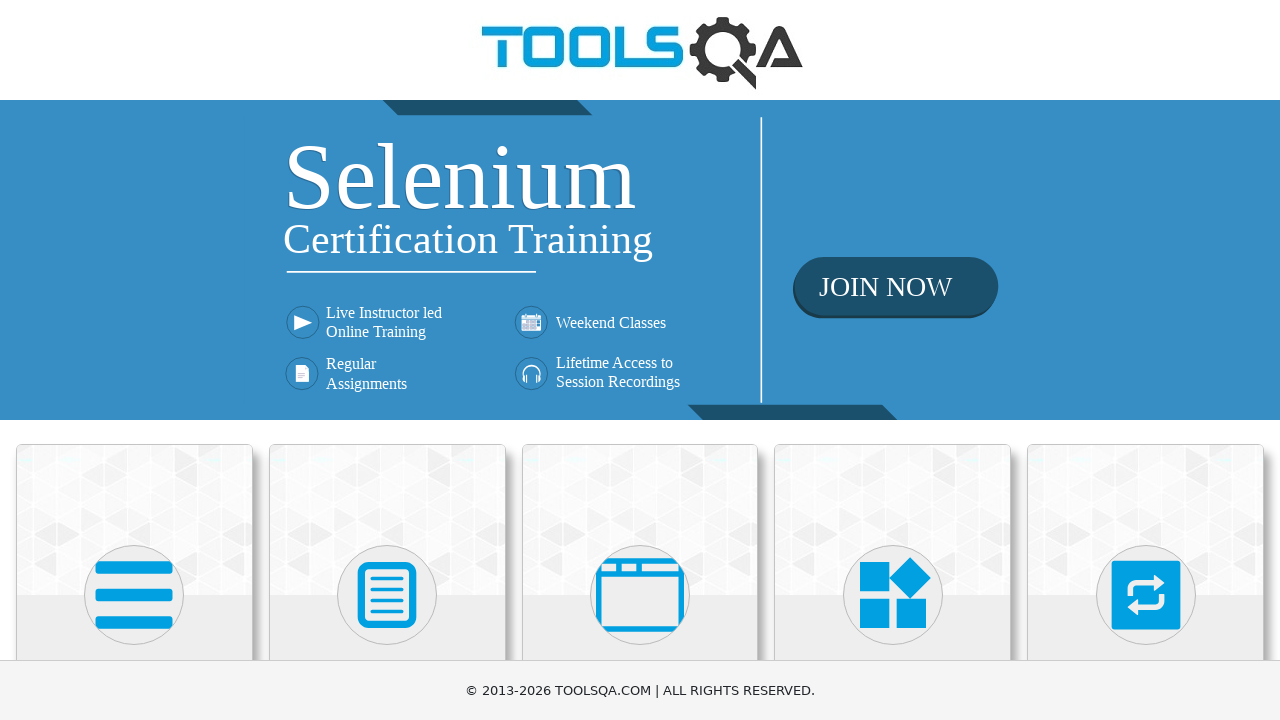

Waited for card elements to load
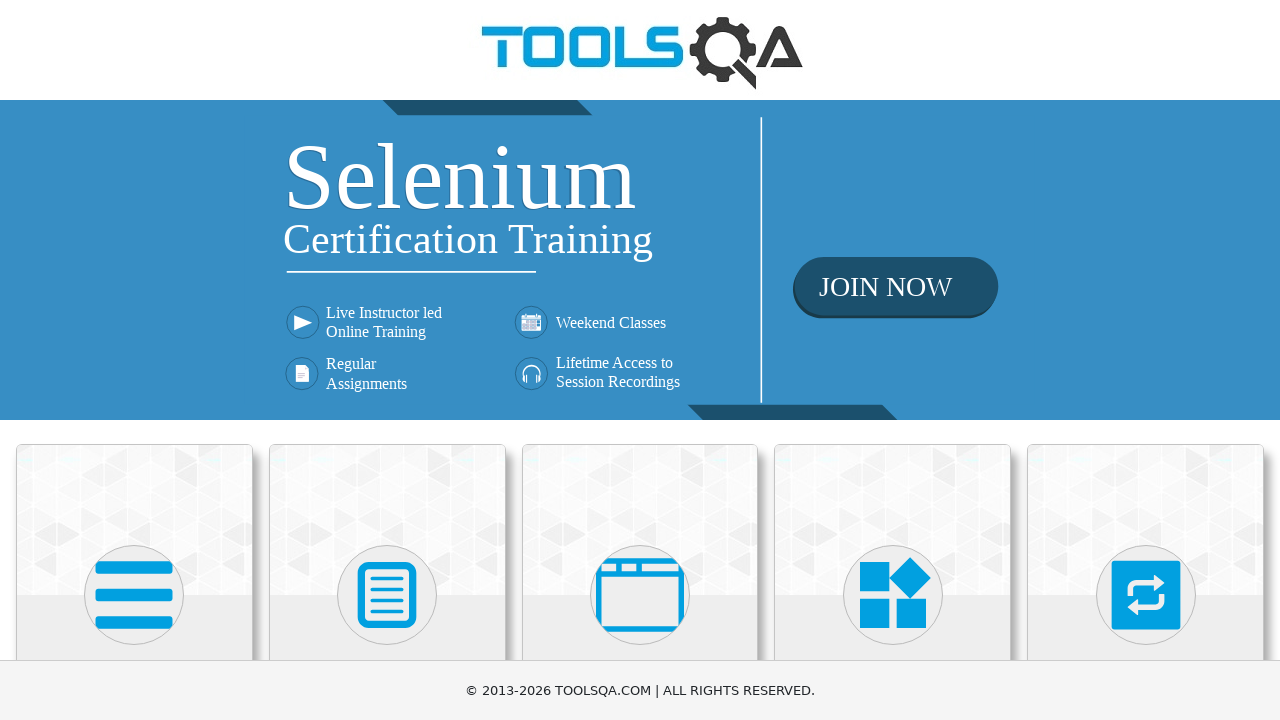

Clicked on the Elements card at (134, 360) on .card-body >> internal:has-text="Elements"i
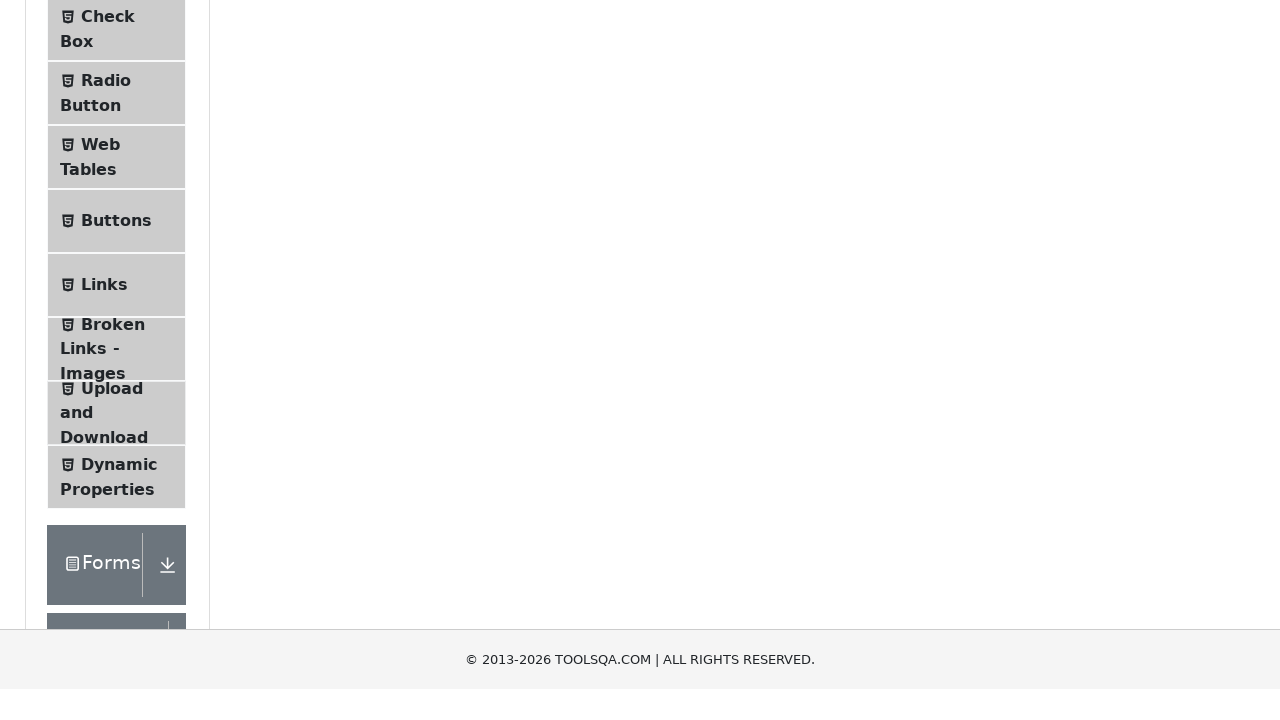

Verified navigation to Elements page at https://demoqa.com/elements
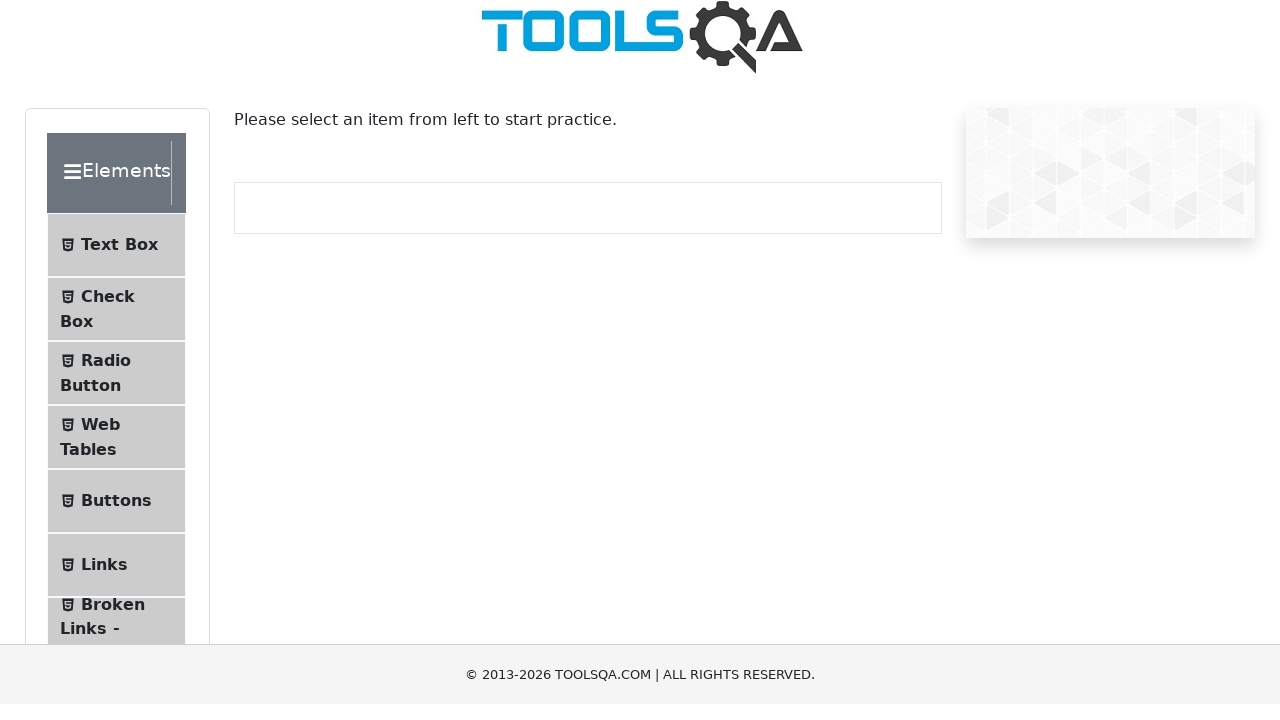

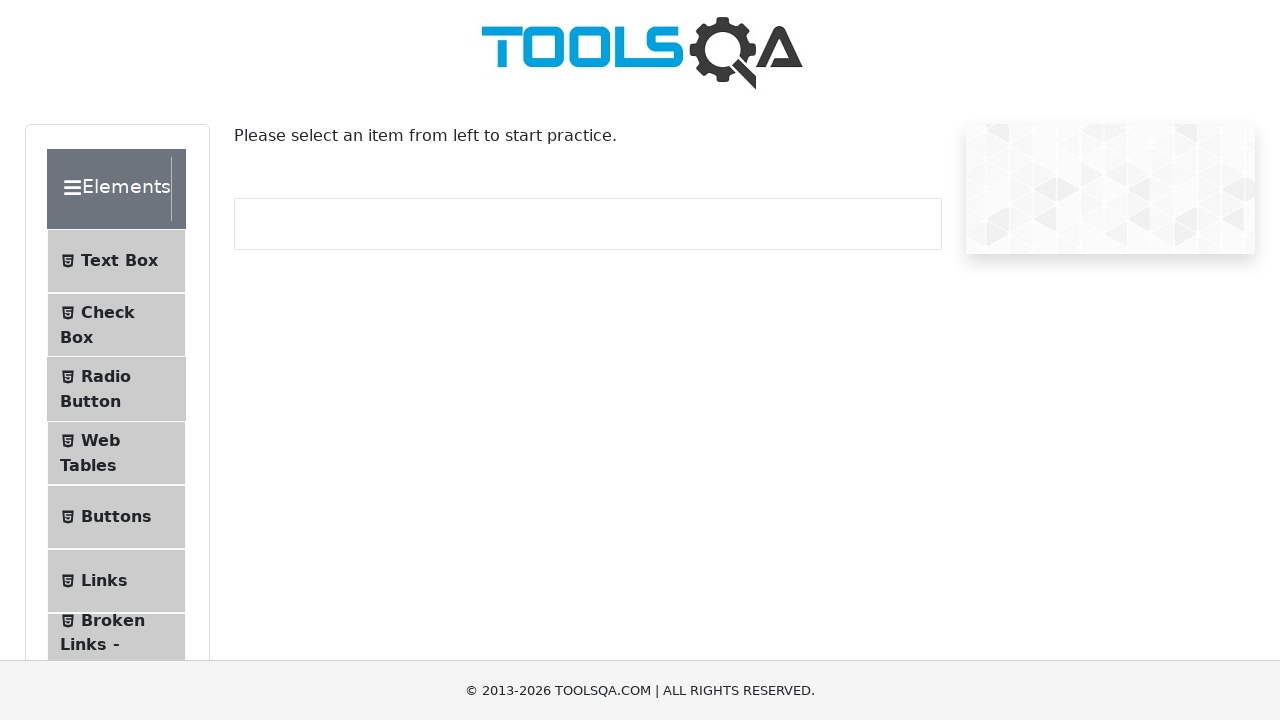